Tests a multi-step navigation flow by visiting Artillery's homepage, then navigating to the Cloud page, and finally to the documentation page.

Starting URL: https://www.artillery.io

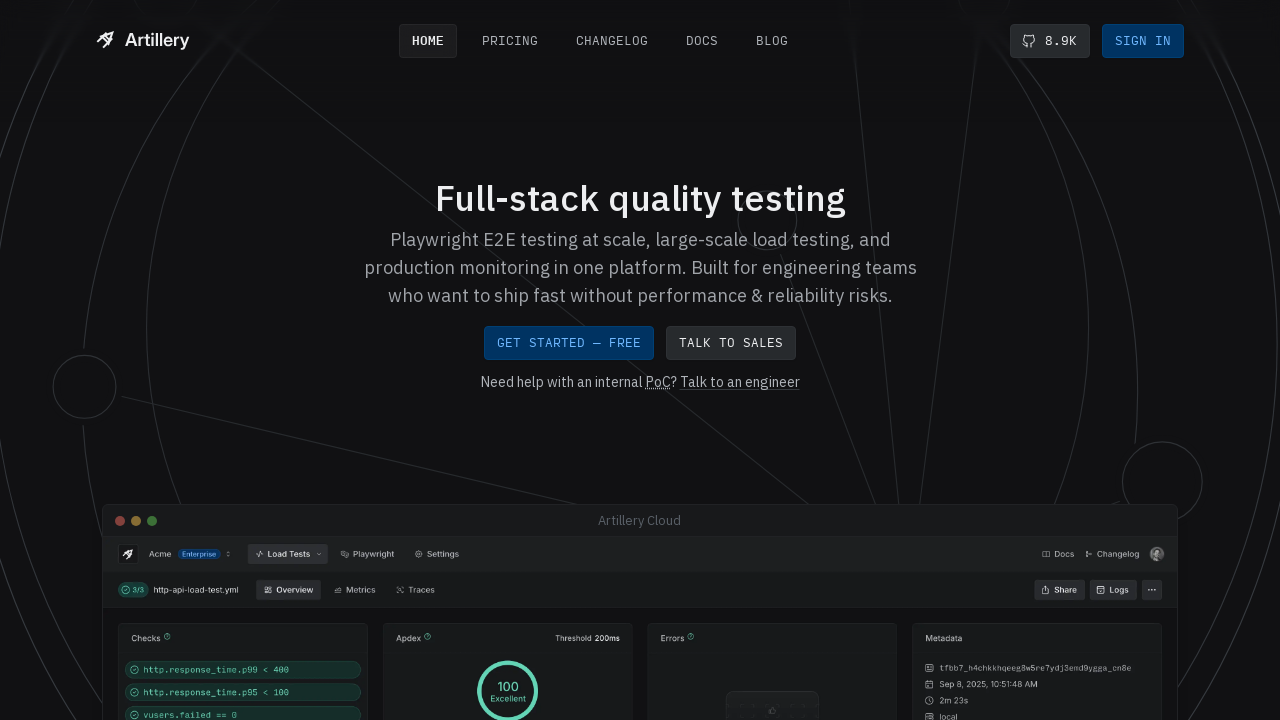

Navigated to Artillery homepage
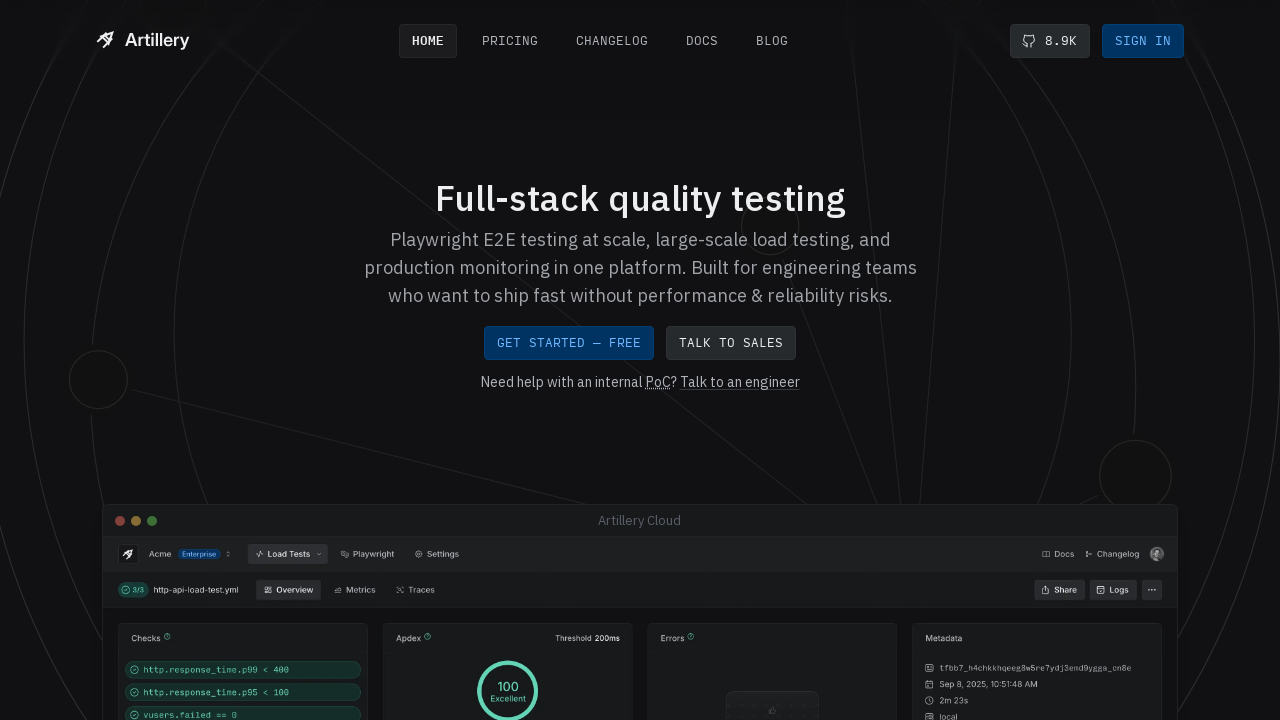

Navigated to Artillery Cloud page
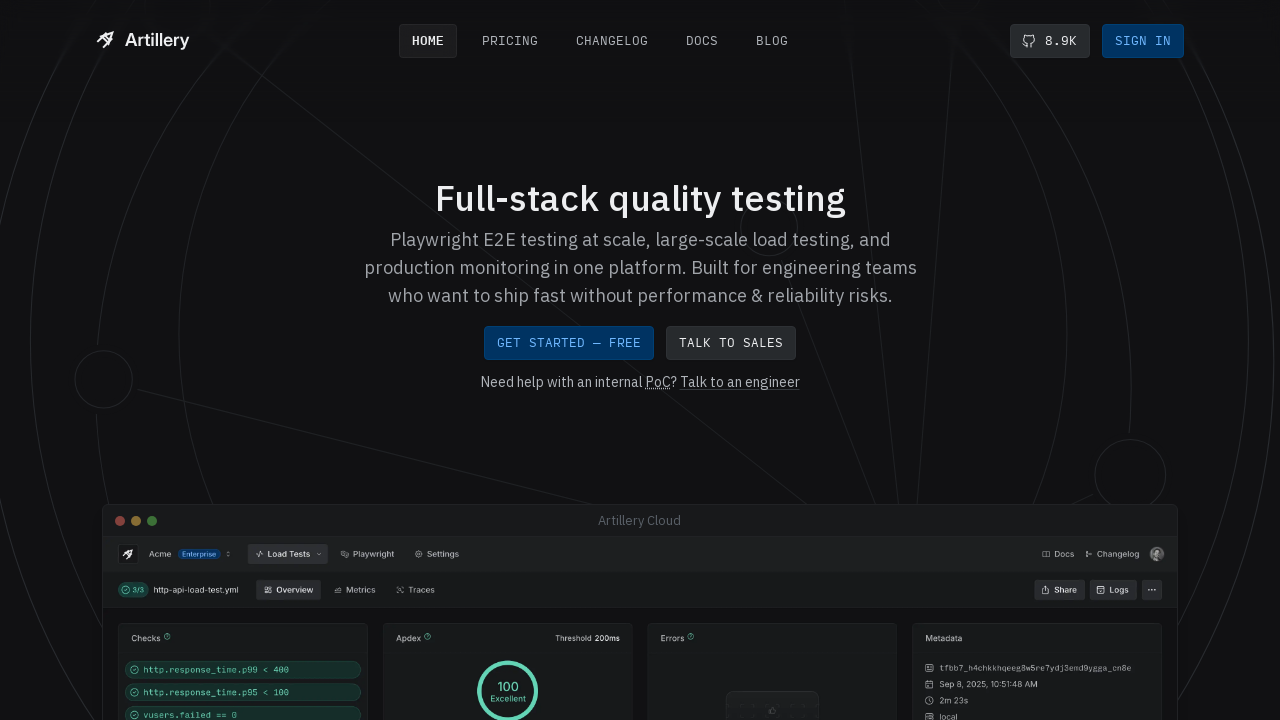

Navigated to Artillery documentation page
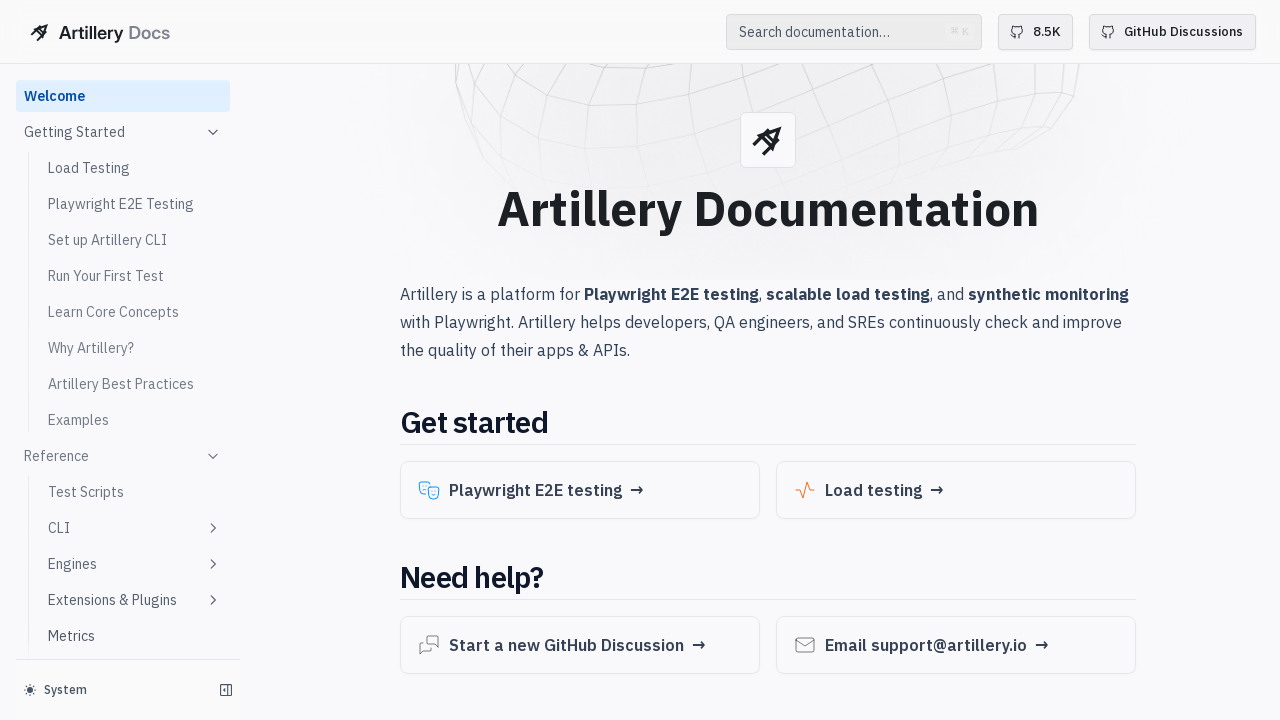

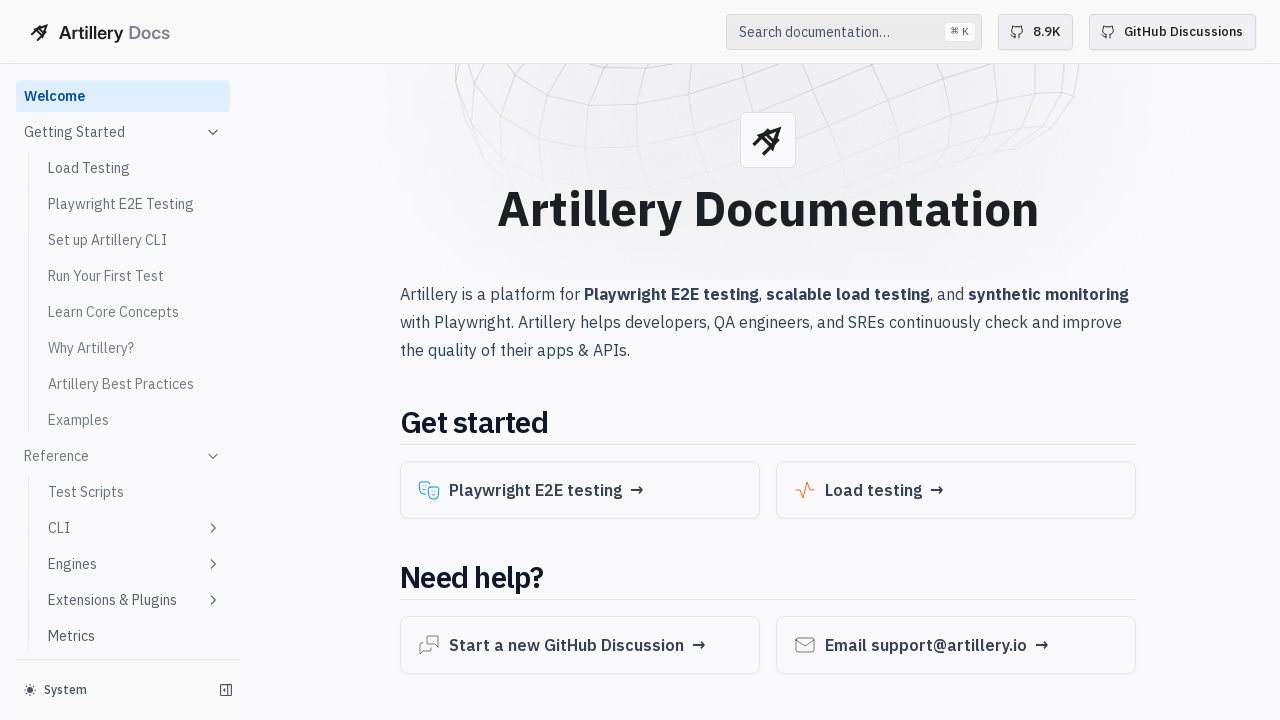